Tests JavaScript alert handling by triggering different types of alerts (simple, confirm, prompt) and interacting with them

Starting URL: http://demo.automationtesting.in/Alerts.html

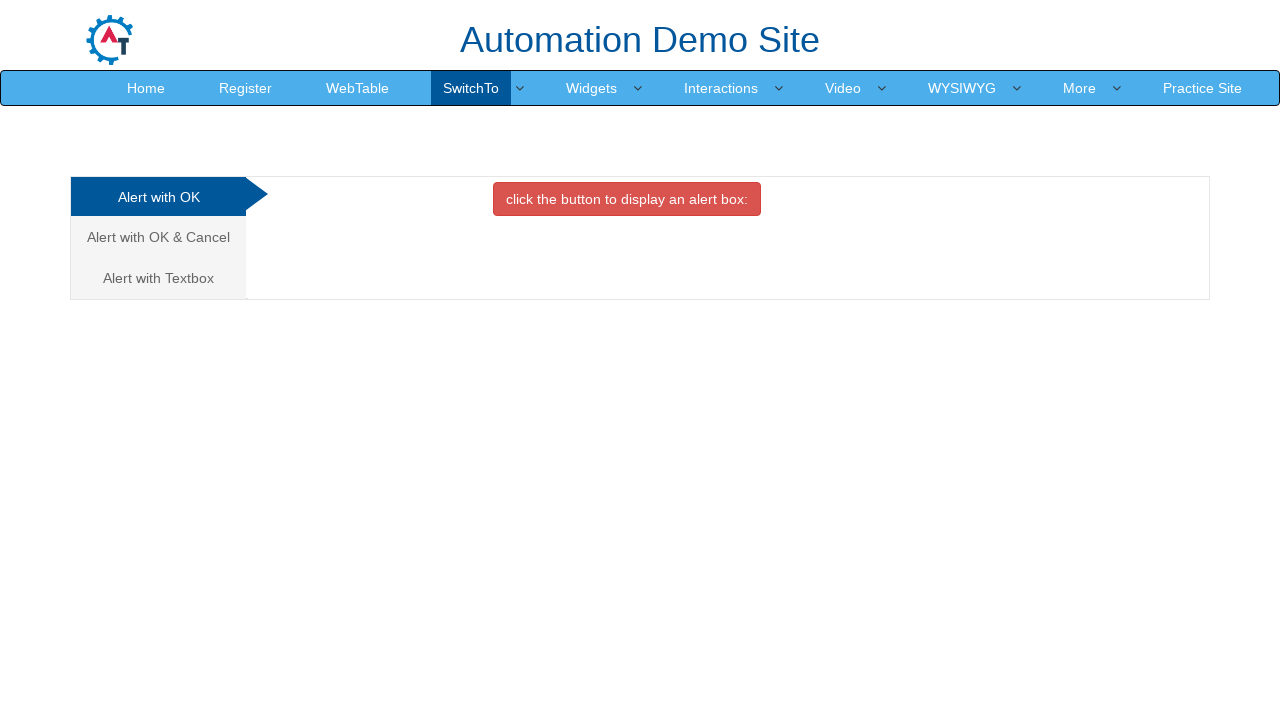

Clicked button to display simple alert at (627, 199) on //*[@id="OKTab"]/button
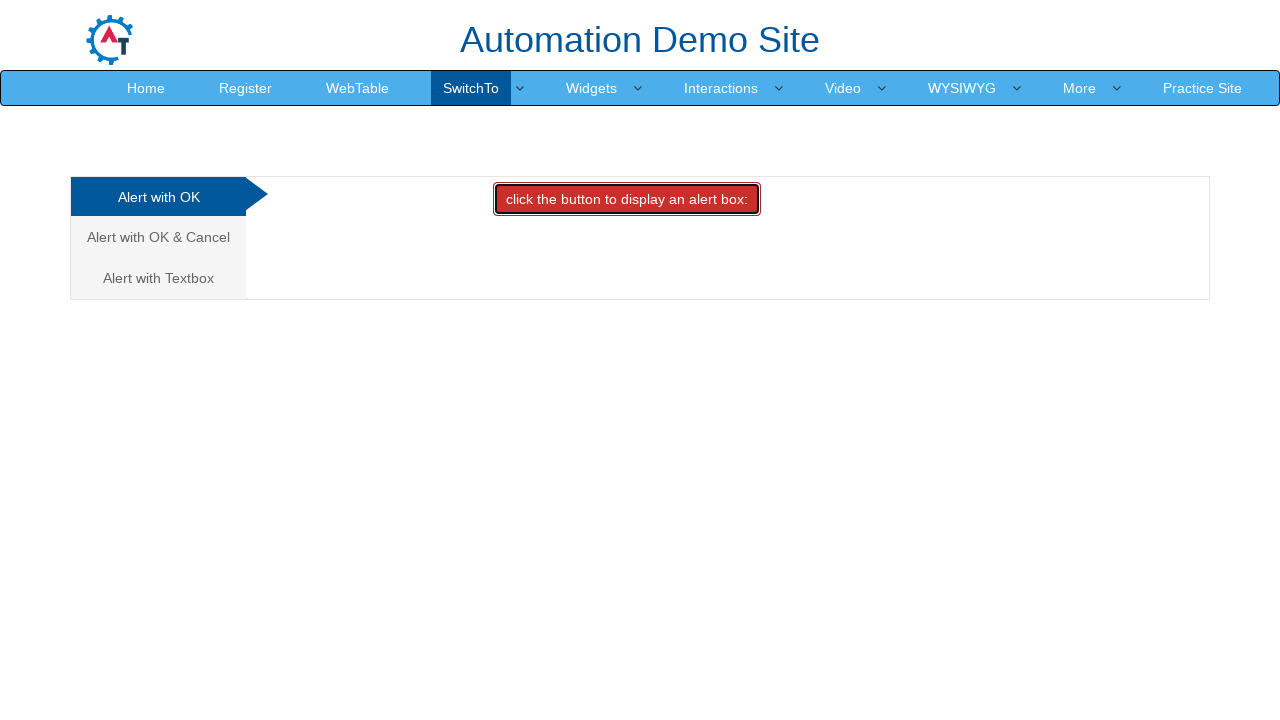

Set up dialog handler to accept simple alert
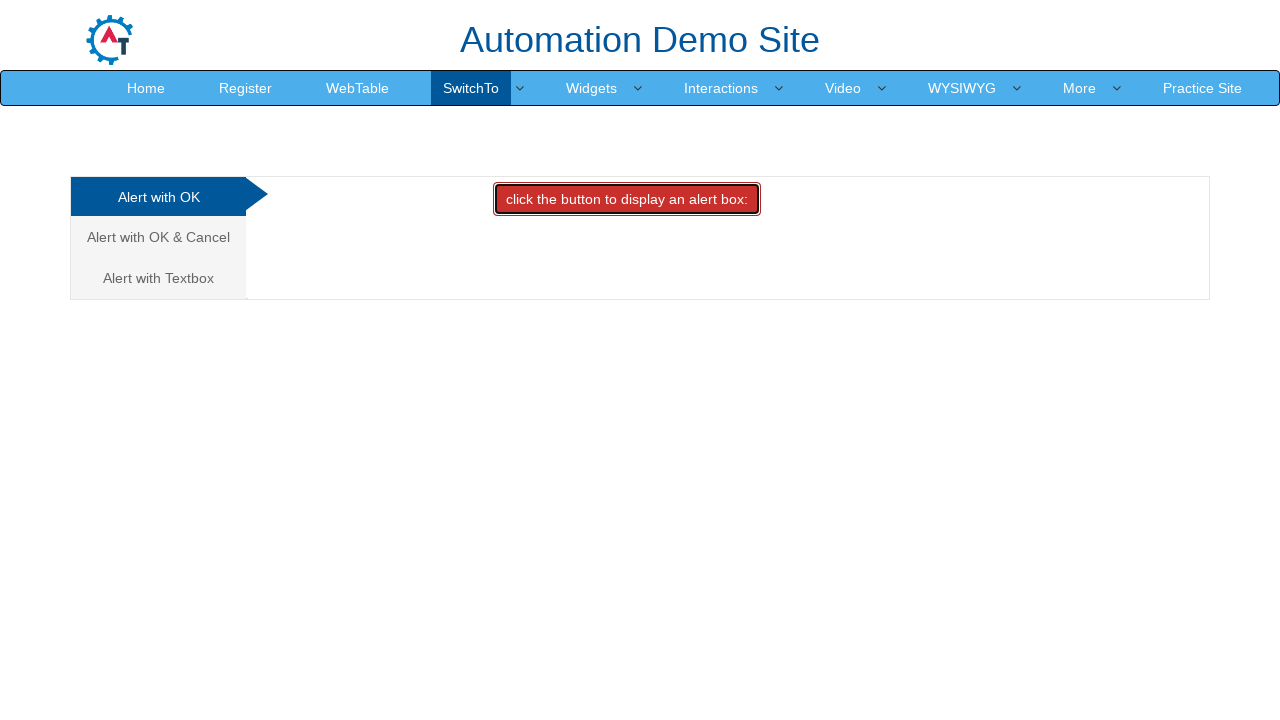

Clicked on 'Alert with OK & Cancel' tab at (158, 237) on xpath=//a[contains(text(), 'Alert with OK & Cancel ')]
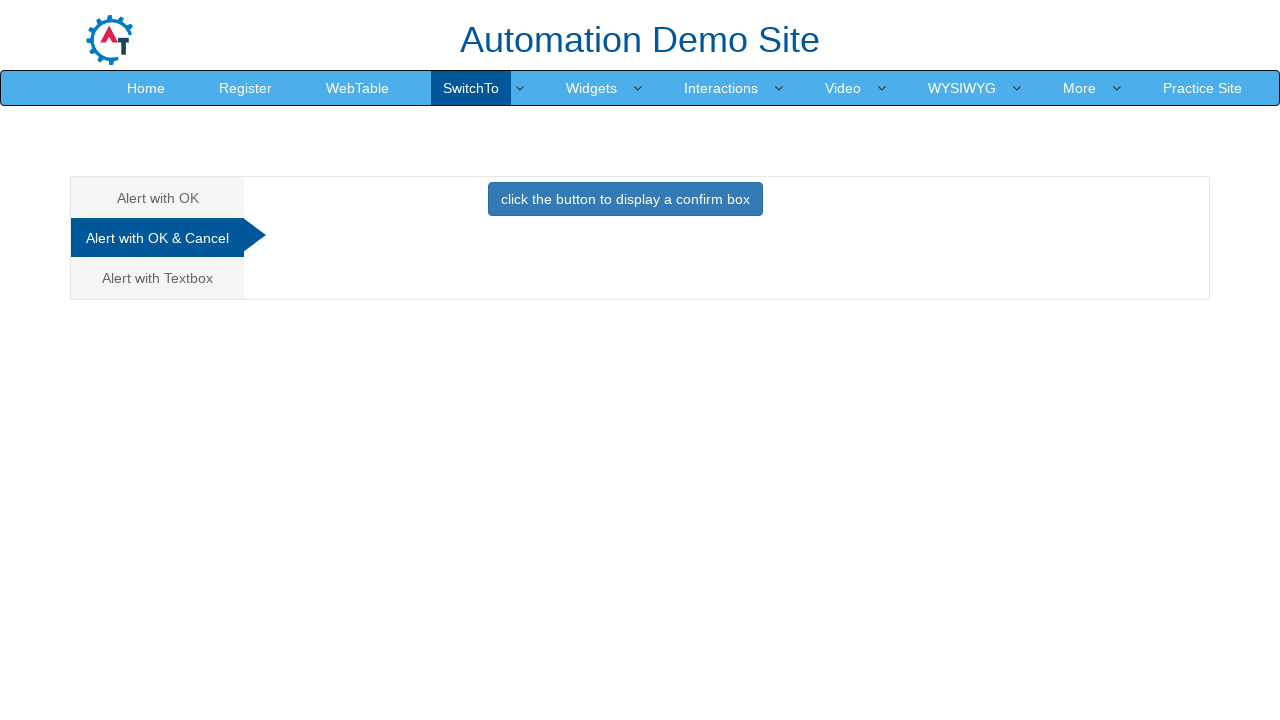

Clicked button to show confirm alert at (625, 199) on //*[@id="CancelTab"]/button
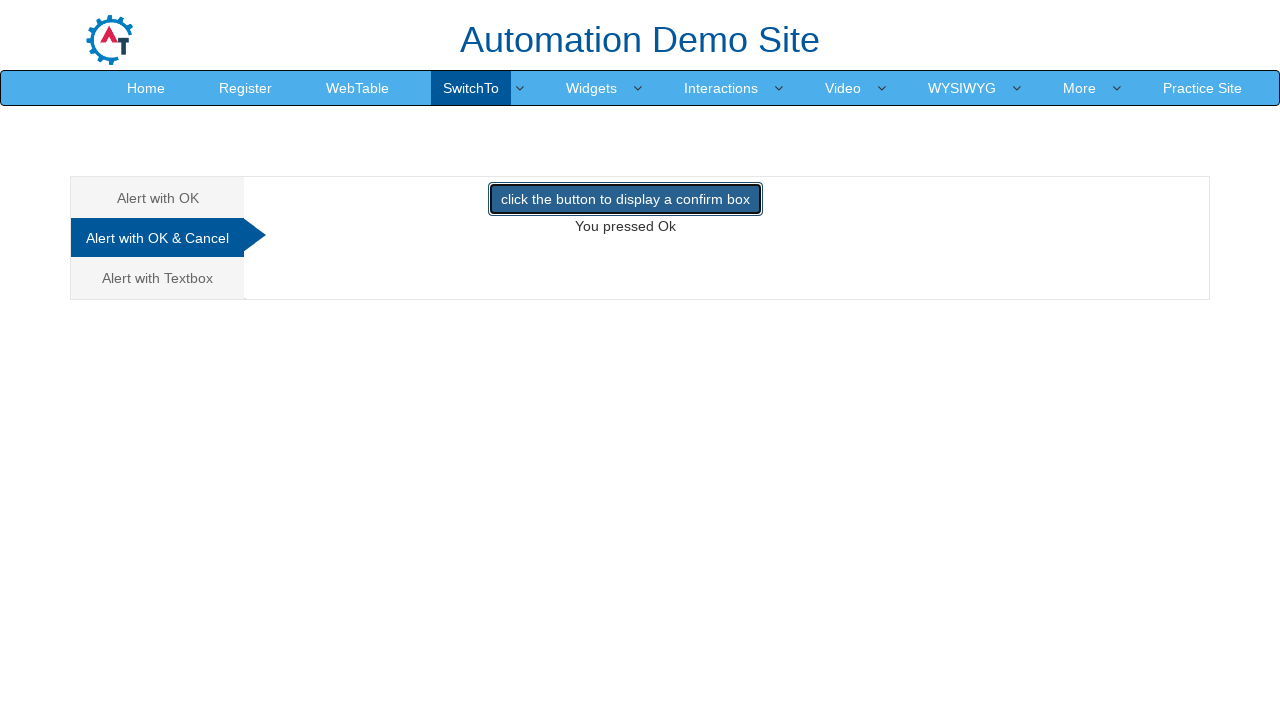

Set up dialog handler to dismiss confirm alert
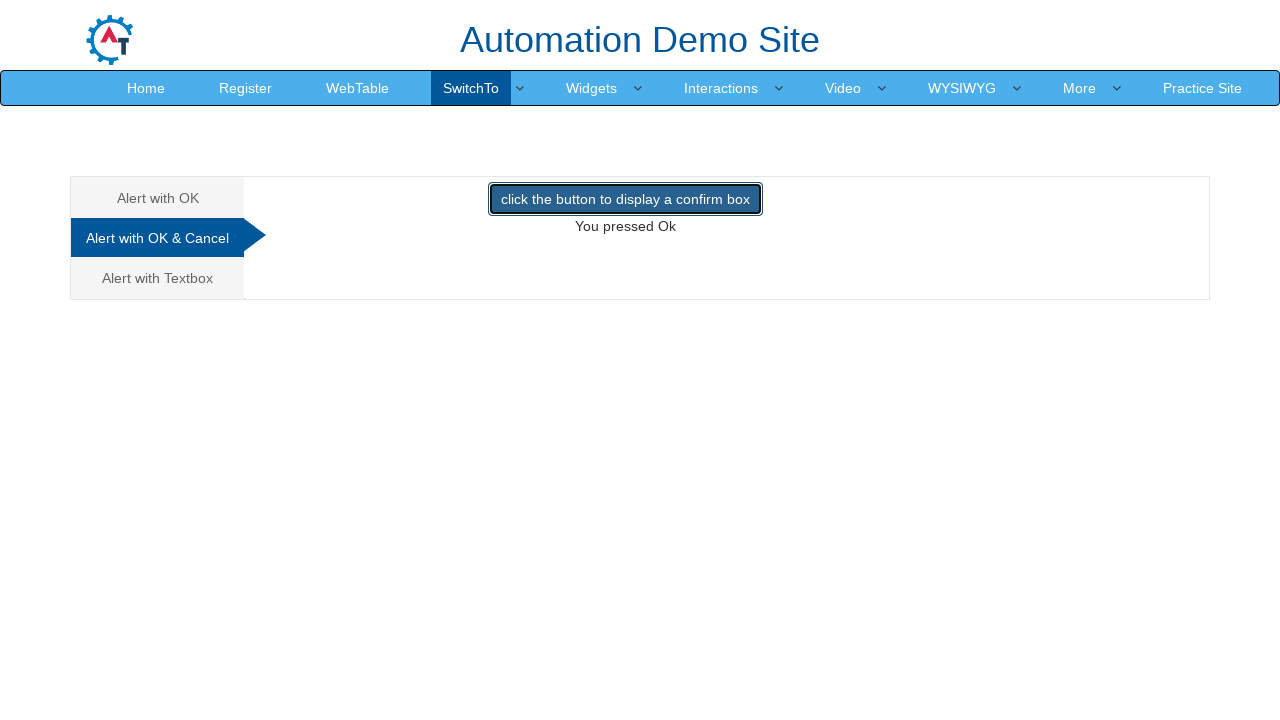

Clicked on 'Alert with Textbox' tab at (158, 278) on xpath=//a[contains(text(), 'Alert with Textbox ')]
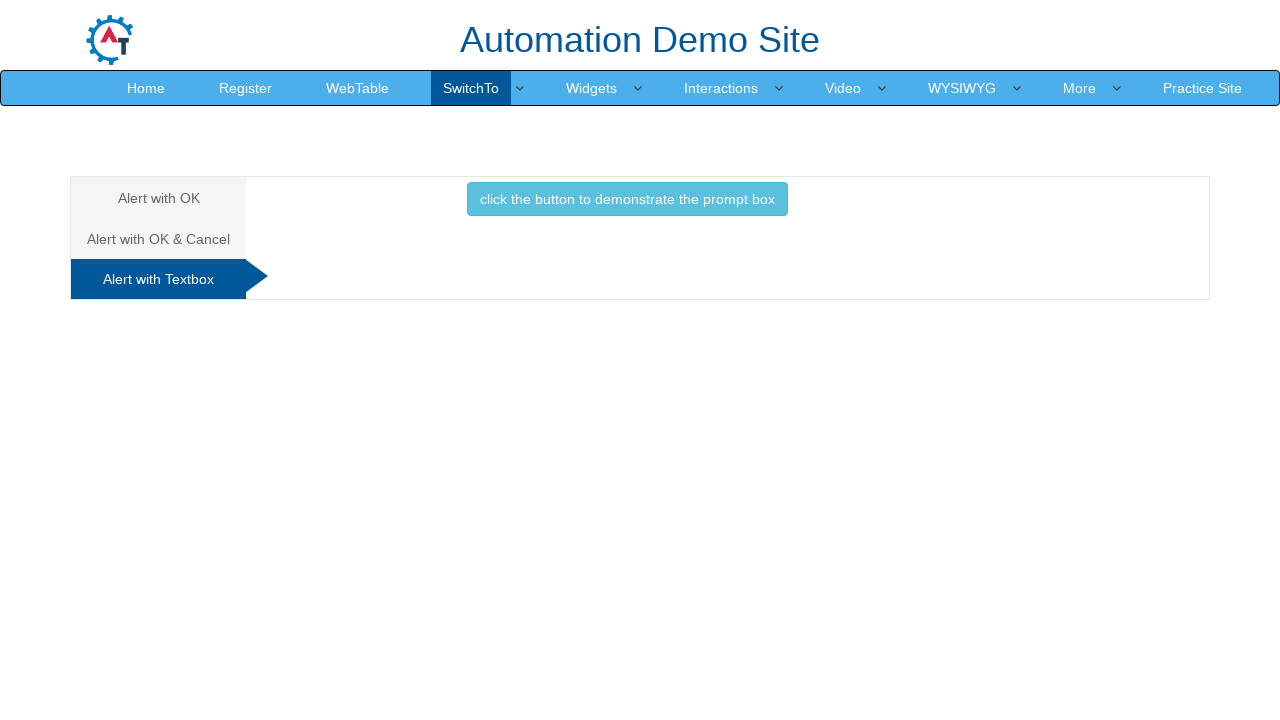

Clicked button to show prompt alert at (627, 199) on //*[@id="Textbox"]/button
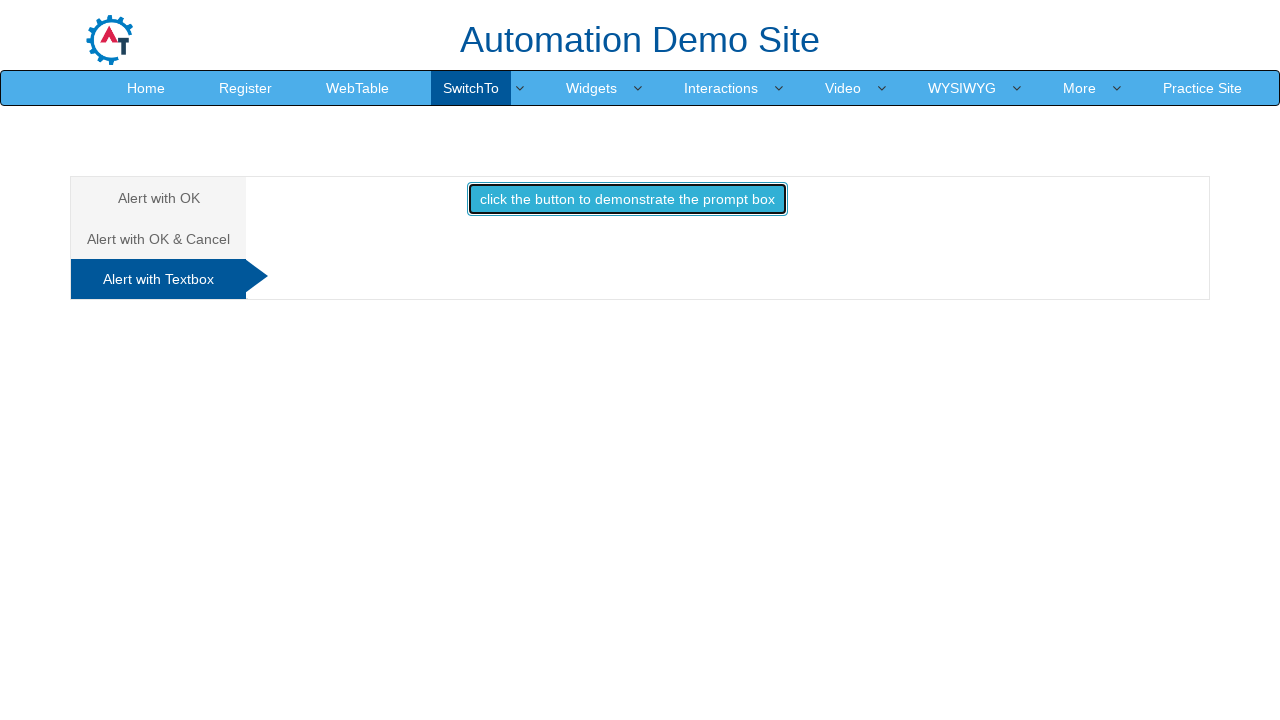

Set up dialog handler to accept prompt alert with text 'Vikash Kumar'
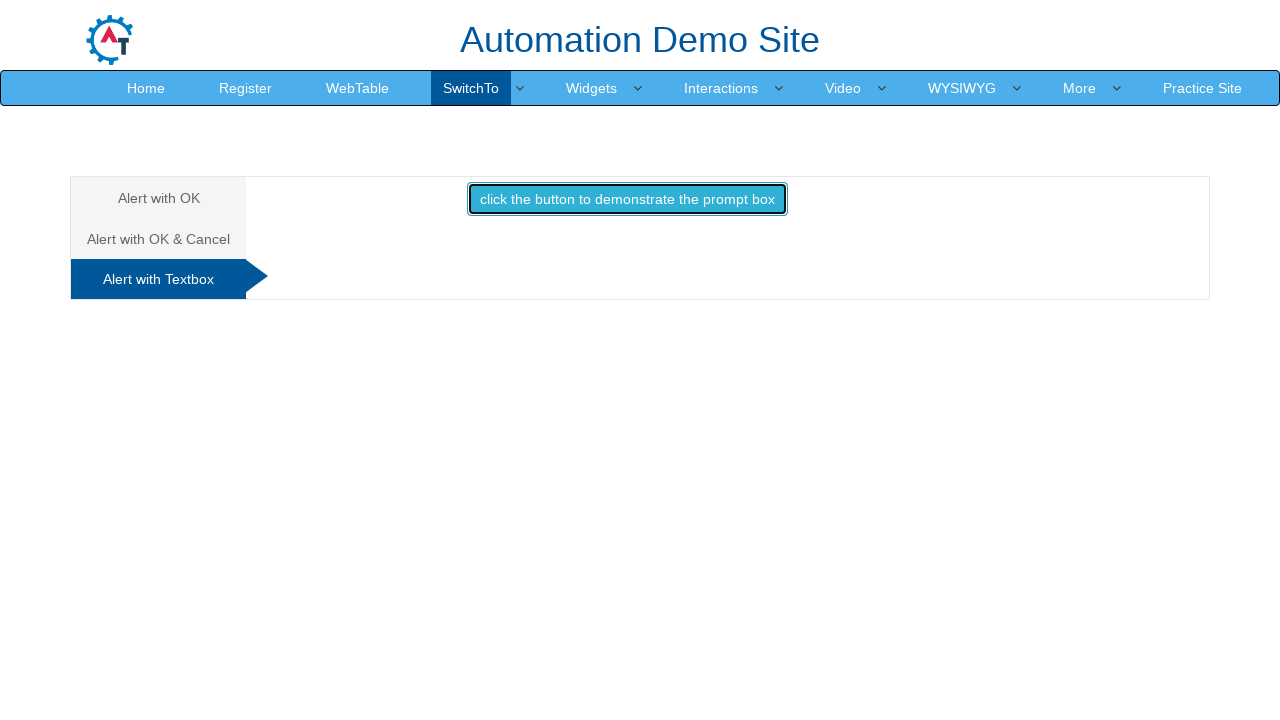

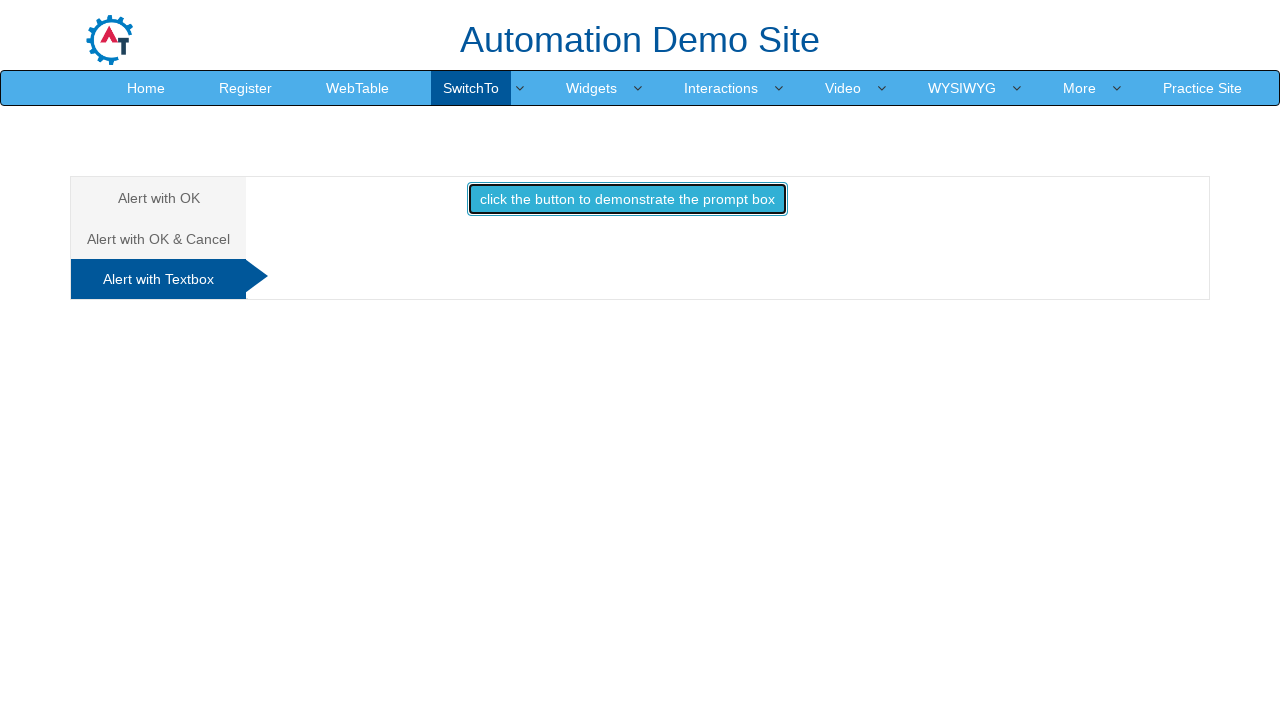